Tests a todo list application by checking off existing items and adding a new todo item with a custom name

Starting URL: https://lambdatest.github.io/sample-todo-app/

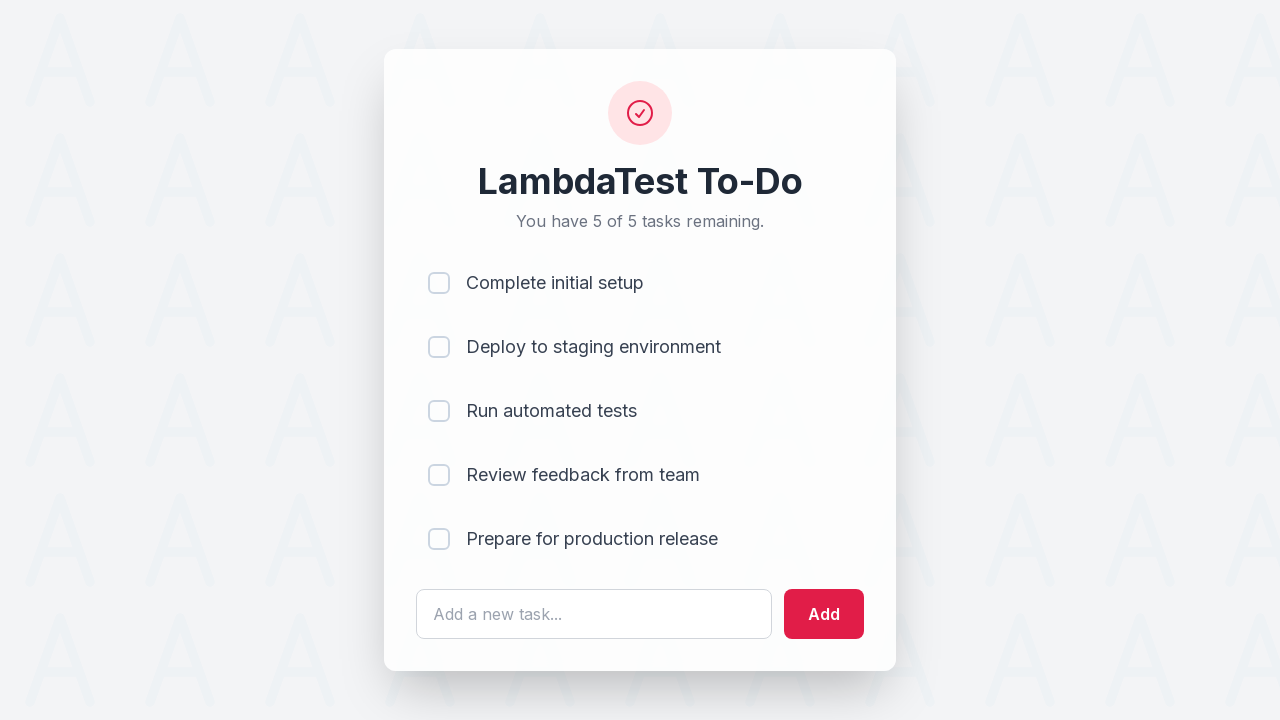

Checked the second todo item at (439, 347) on input[name='li2']
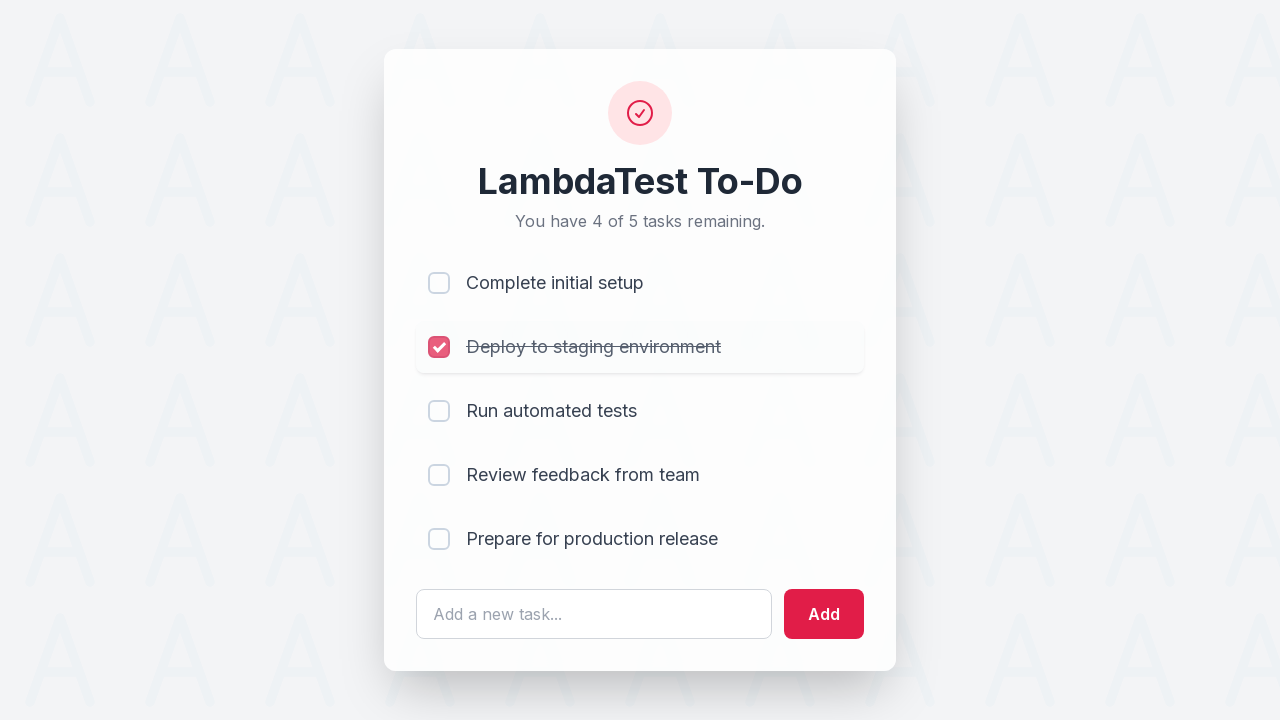

Checked the fourth todo item at (439, 475) on input[name='li4']
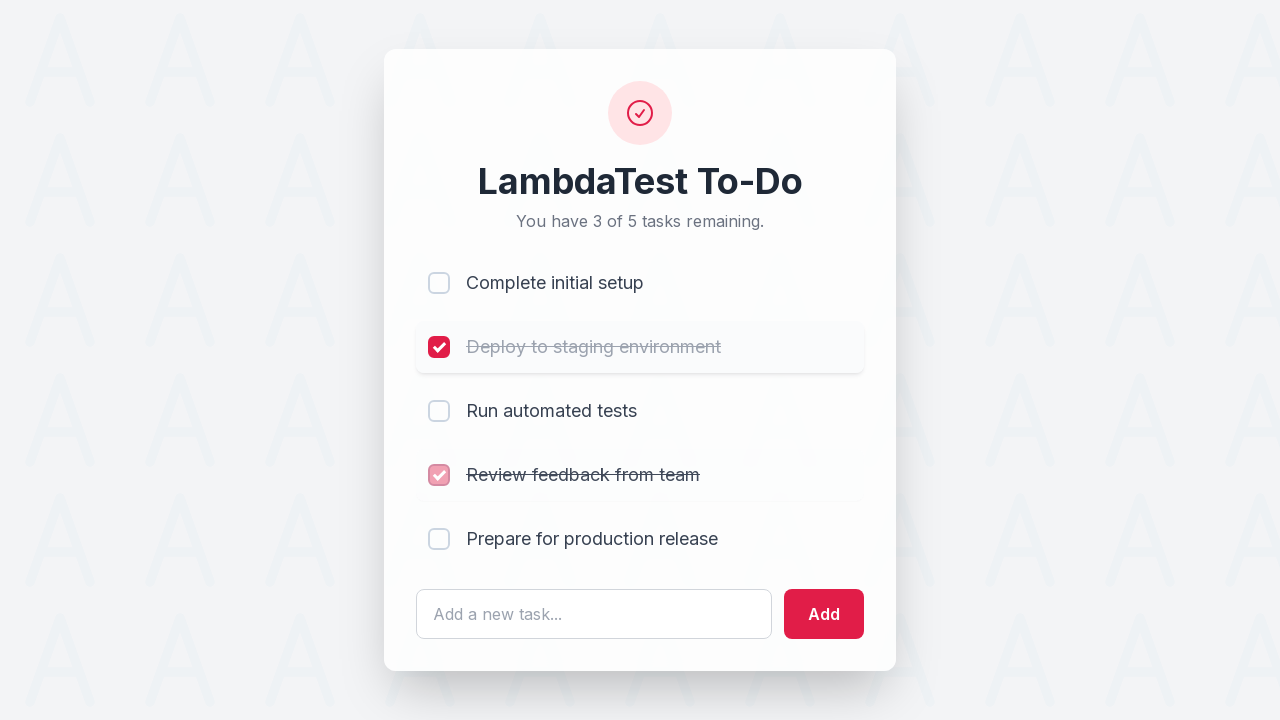

Filled todo text input field with 'Anna' on #sampletodotext
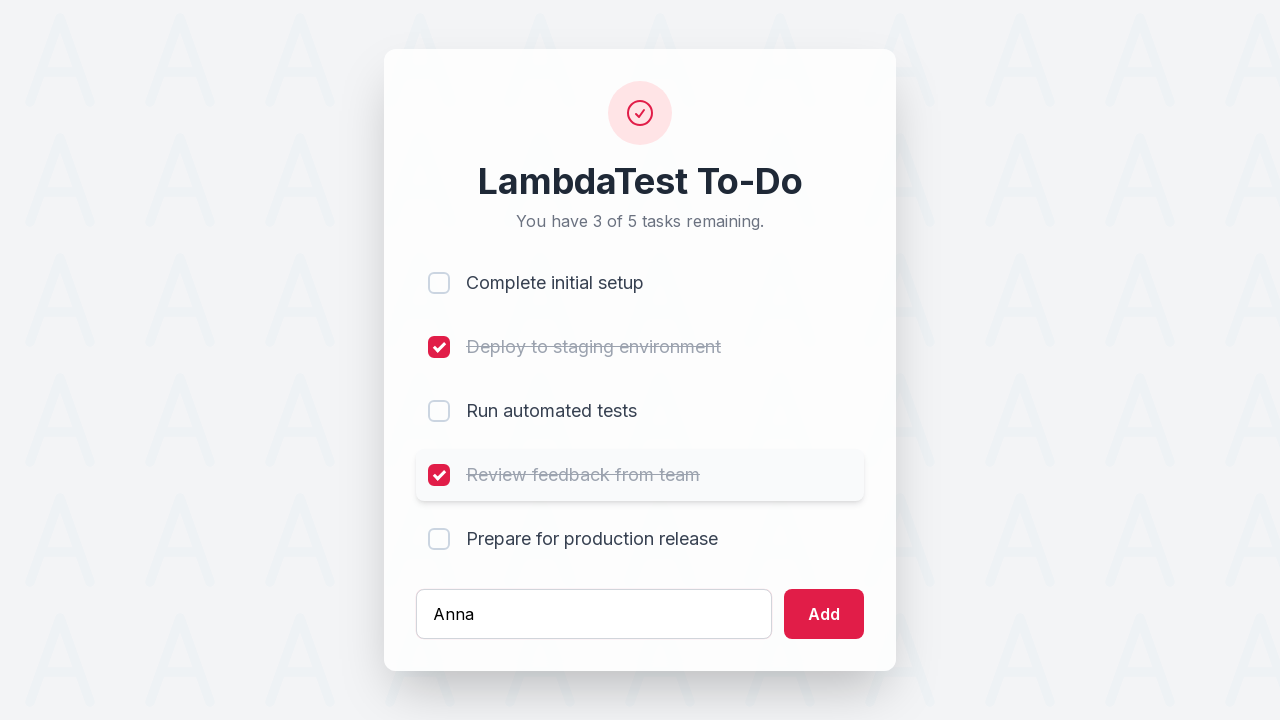

Clicked add button to submit new todo item at (824, 614) on #addbutton
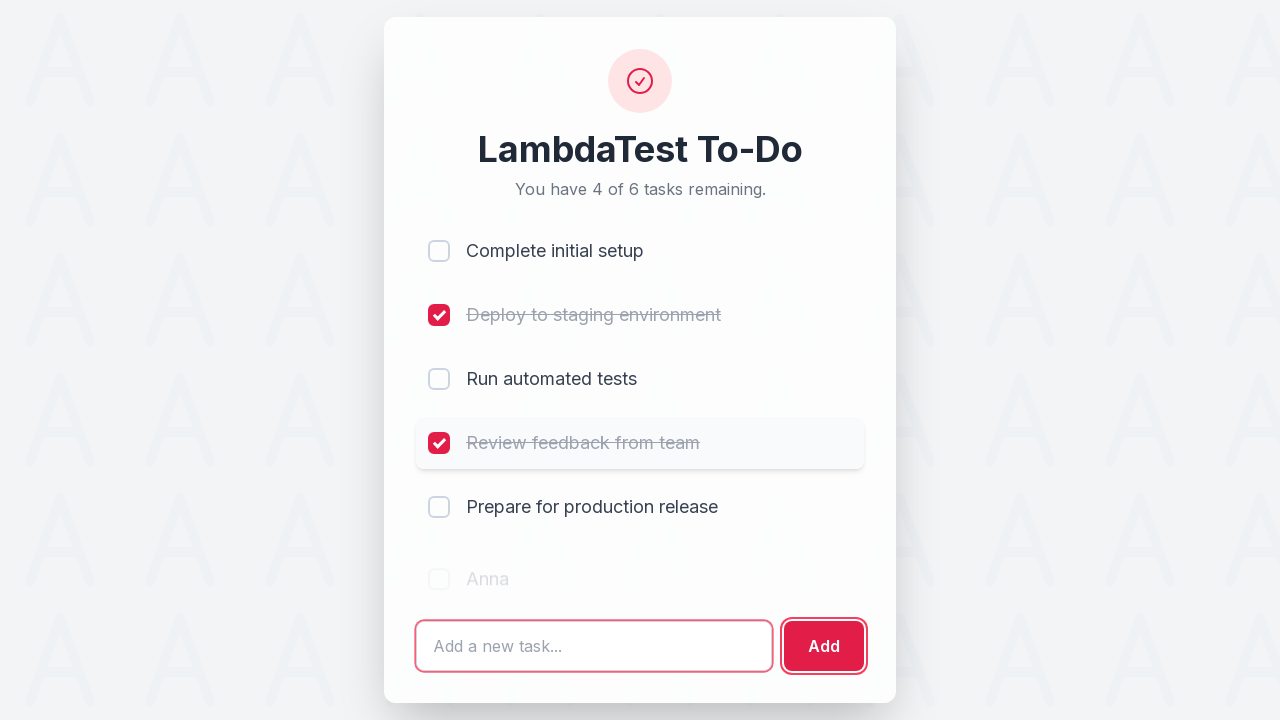

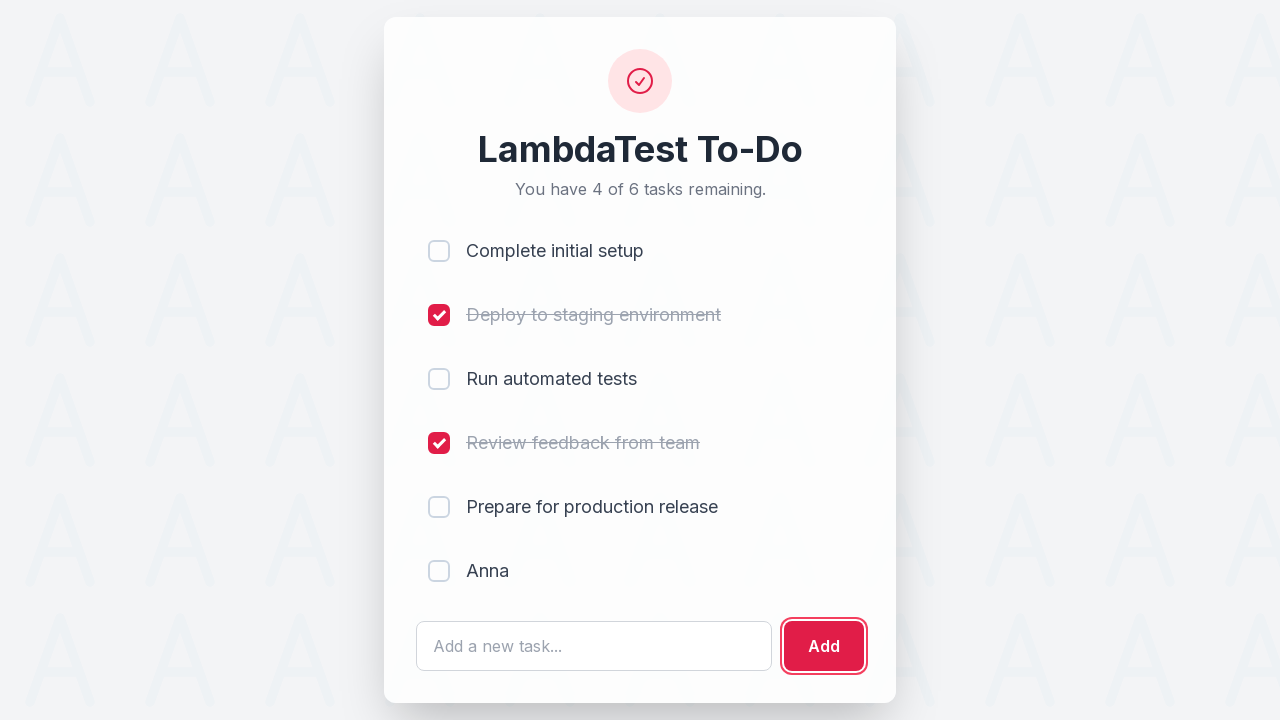